Tests checkbox interaction by verifying initial states and toggling both checkboxes

Starting URL: https://practice.cydeo.com/checkboxes

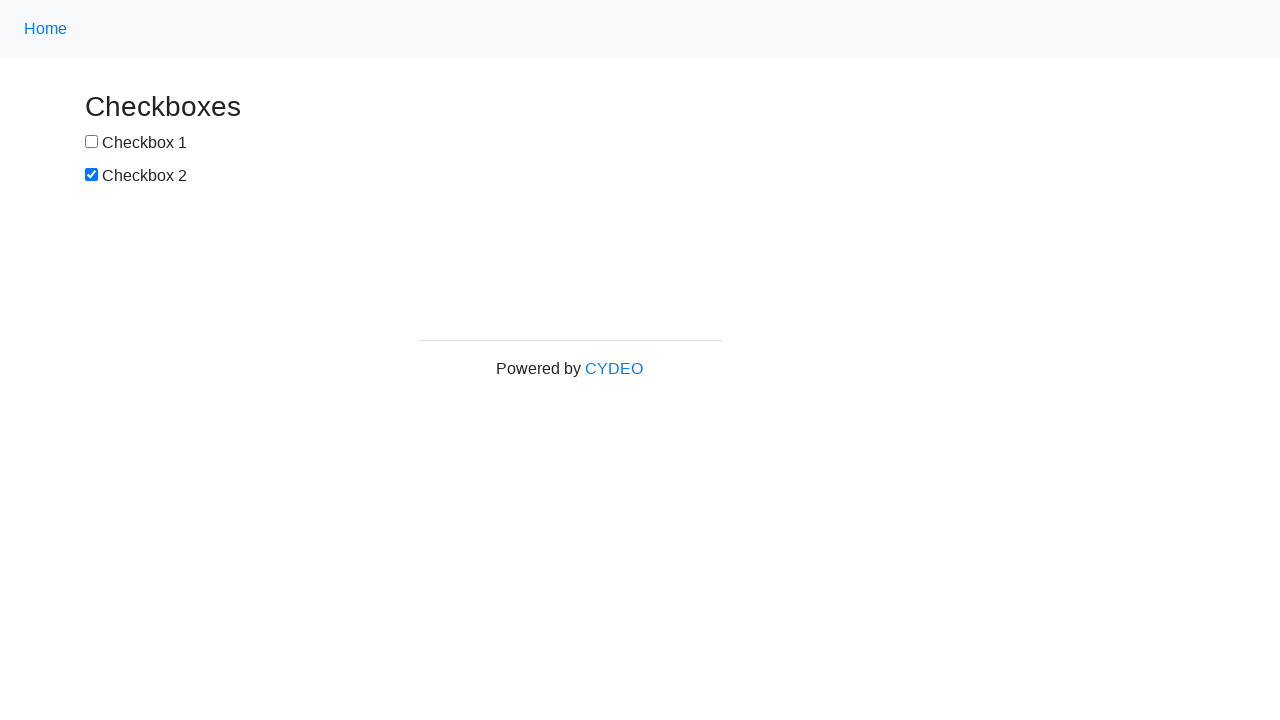

Located checkbox1 element
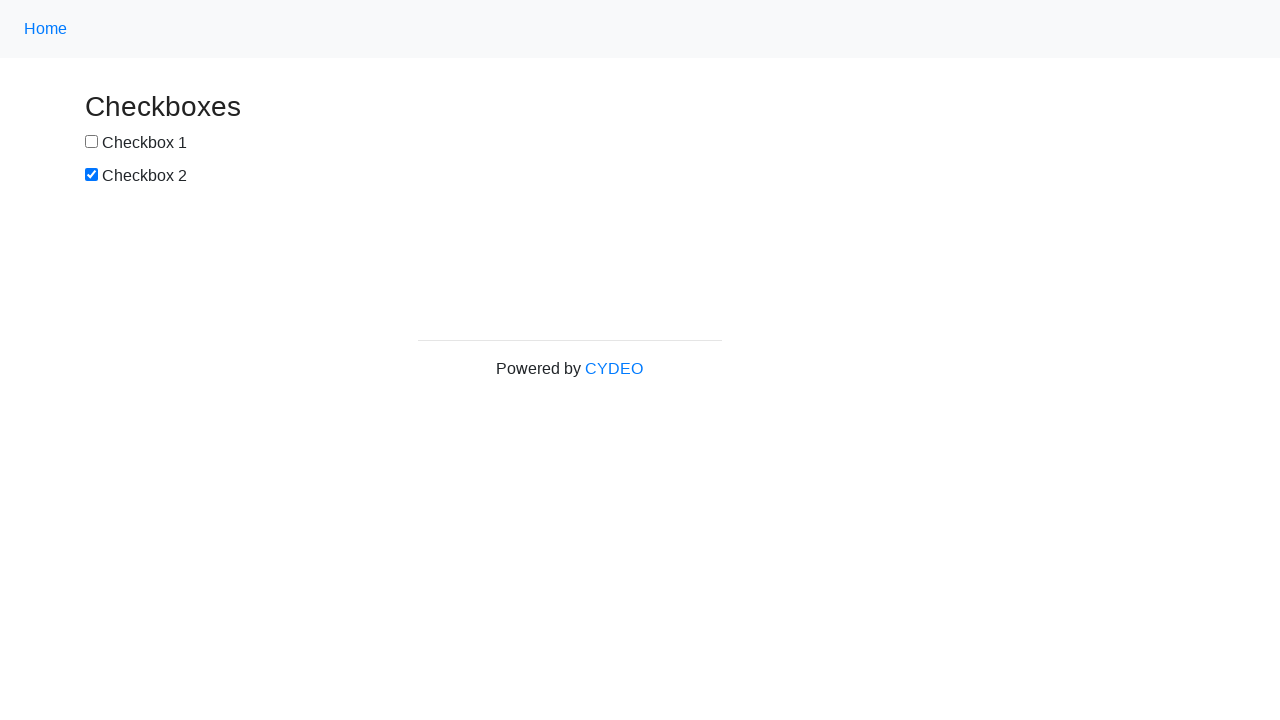

Located checkbox2 element
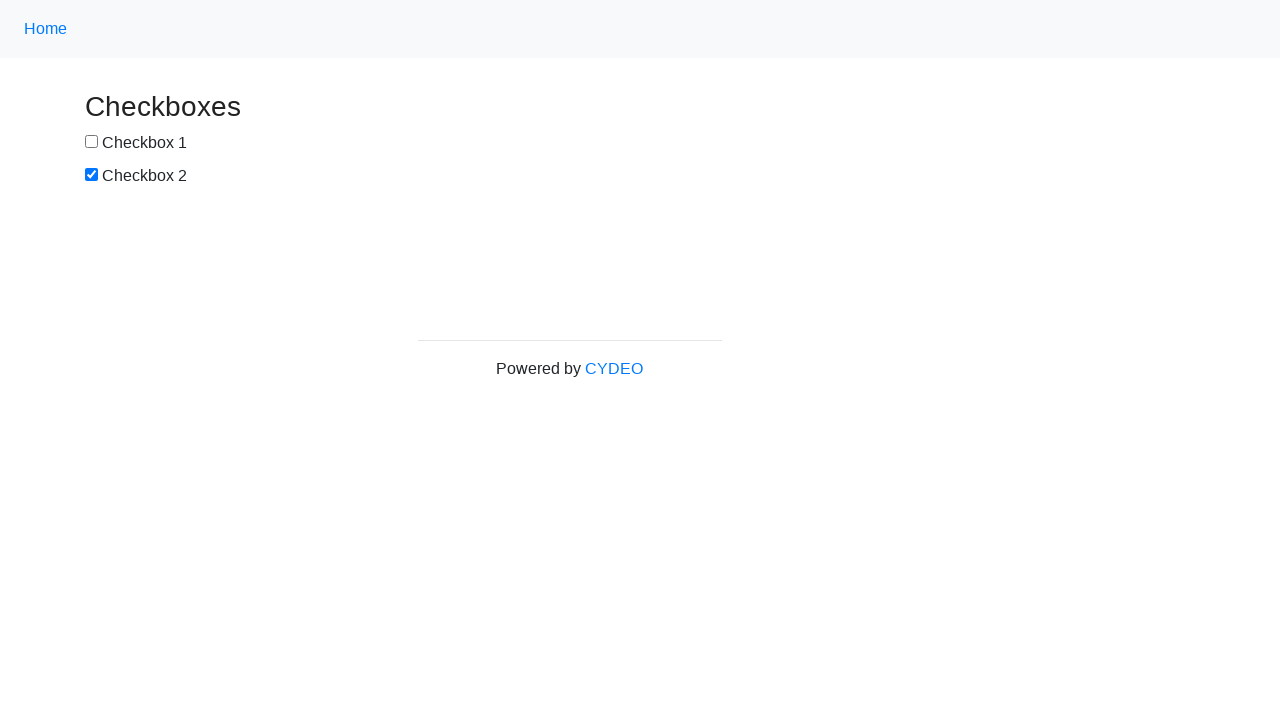

Verified checkbox1 is initially unchecked
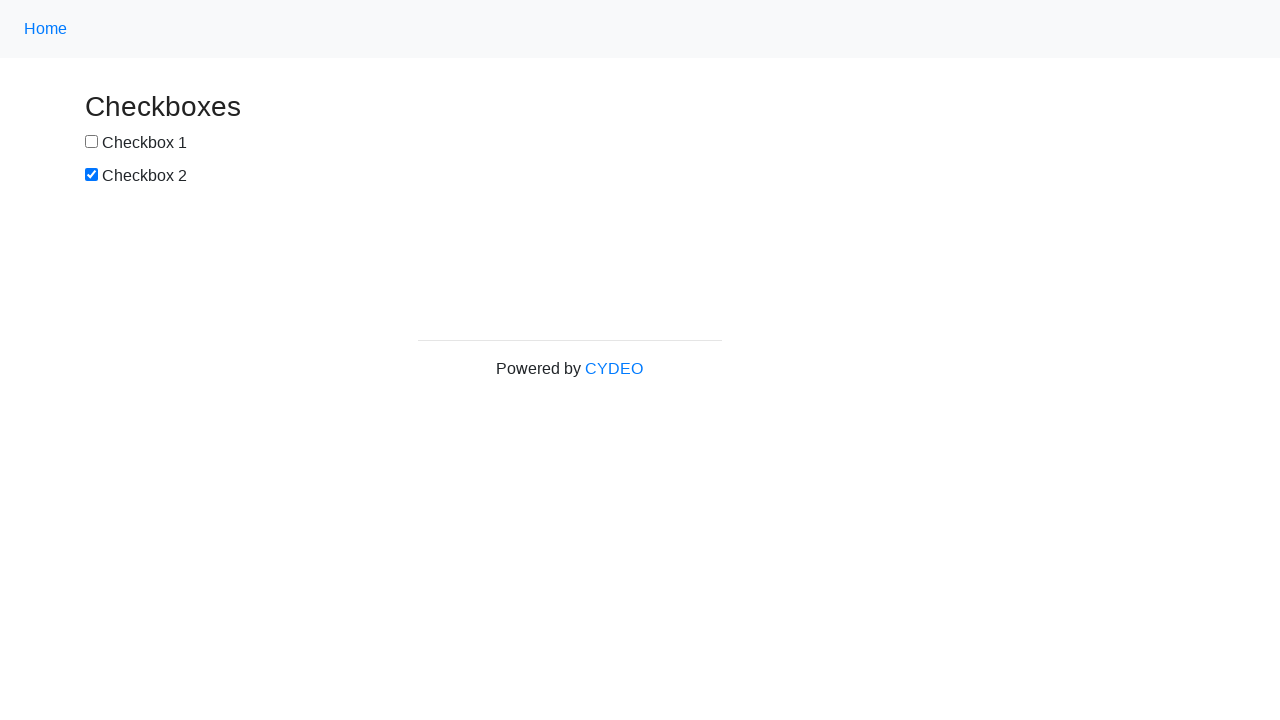

Verified checkbox2 is initially checked
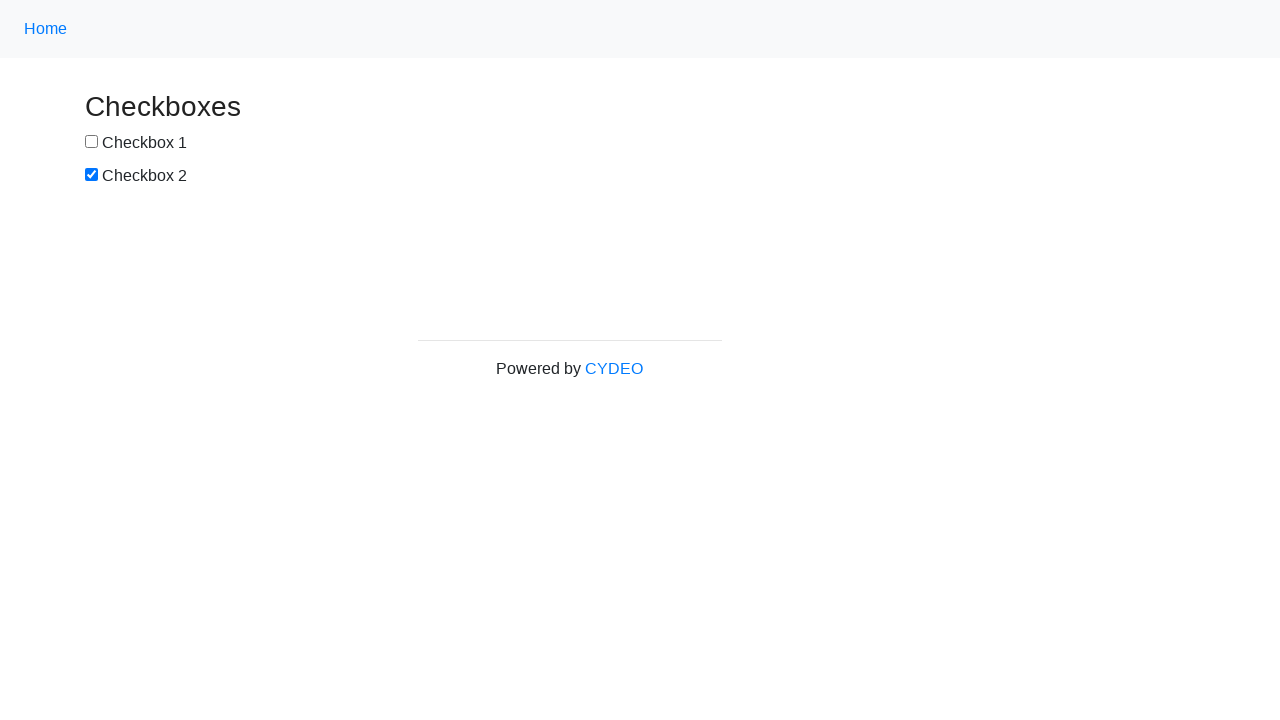

Clicked checkbox1 to check it at (92, 142) on xpath=//input[@name='checkbox1']
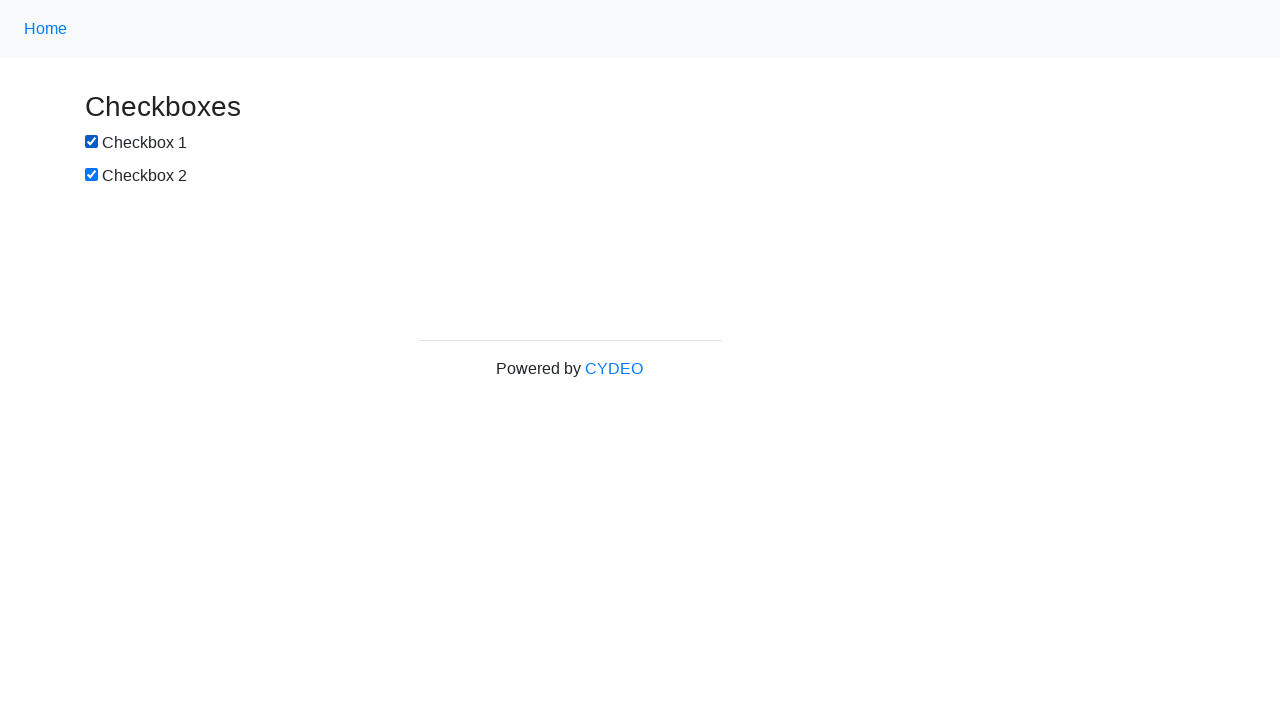

Clicked checkbox2 to uncheck it at (92, 175) on xpath=//input[@name='checkbox2']
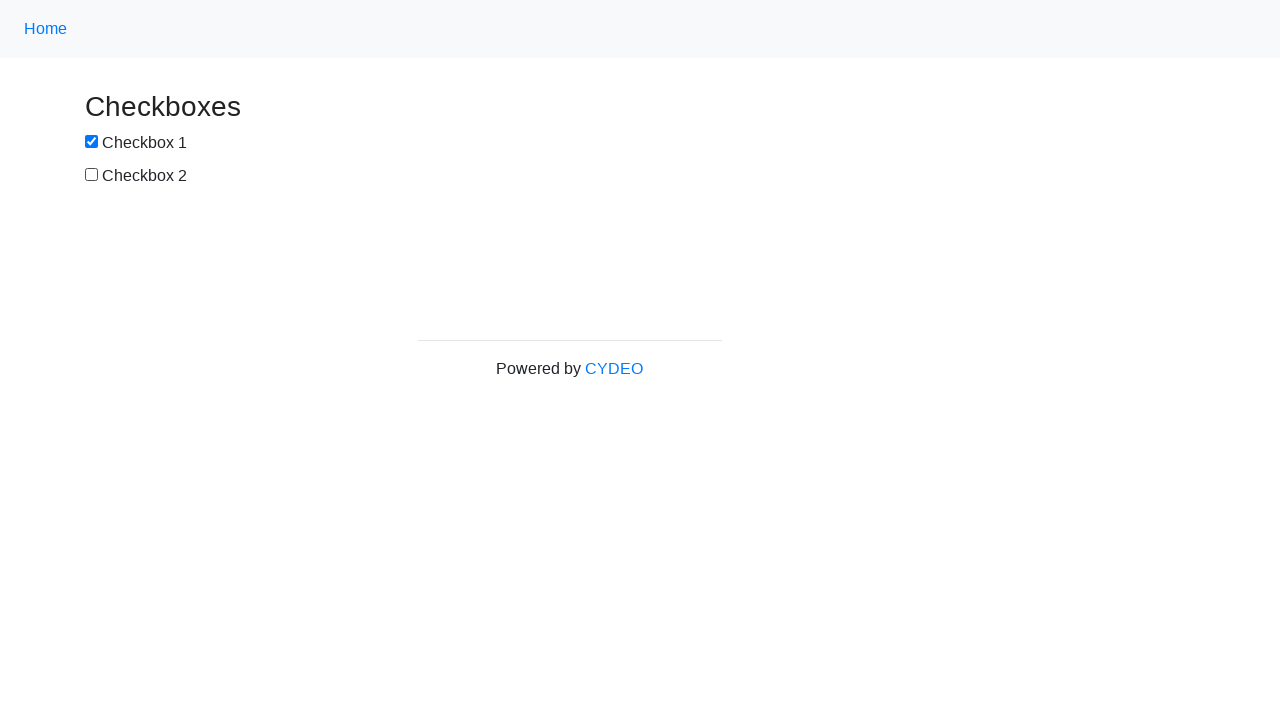

Verified checkbox1 is now checked after click
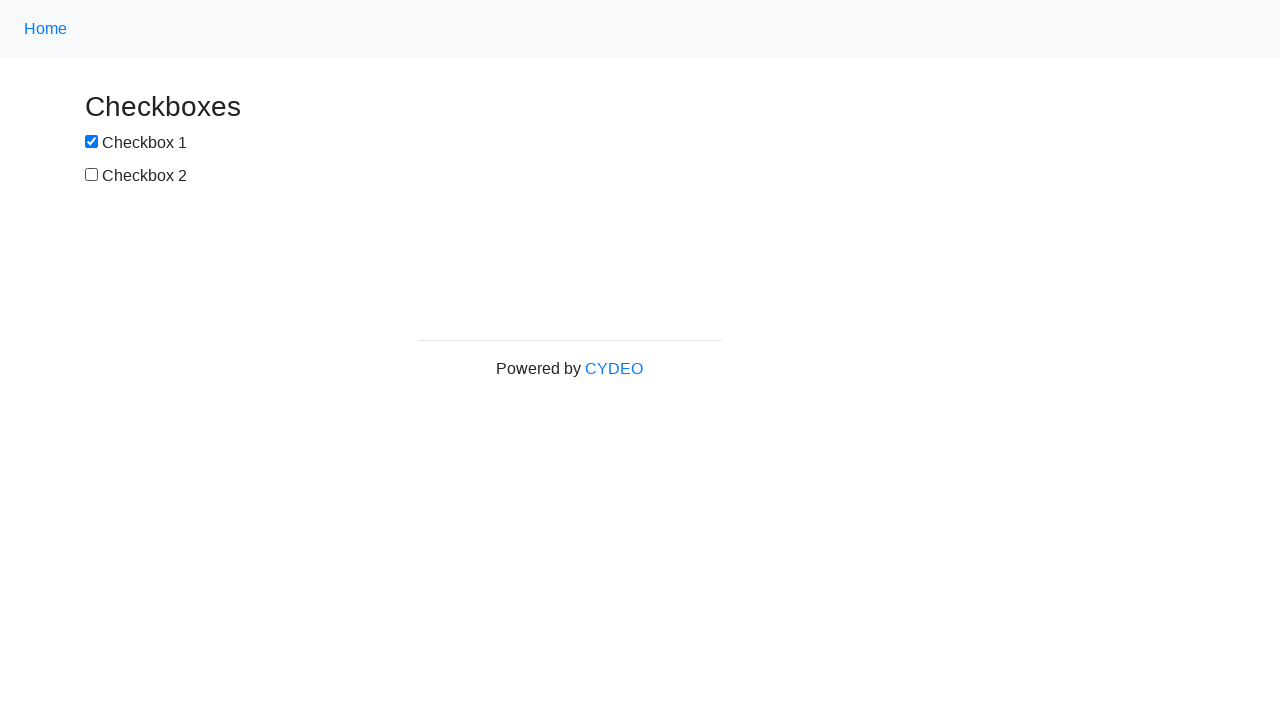

Verified checkbox2 is now unchecked after click
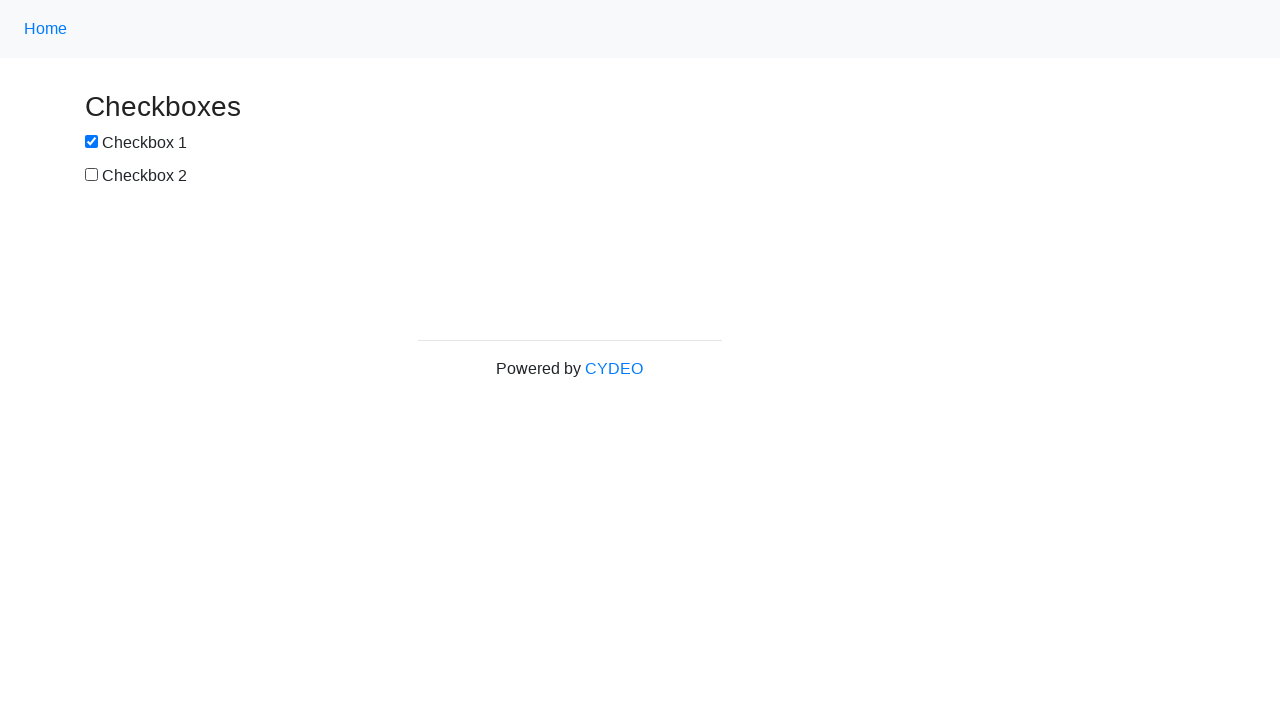

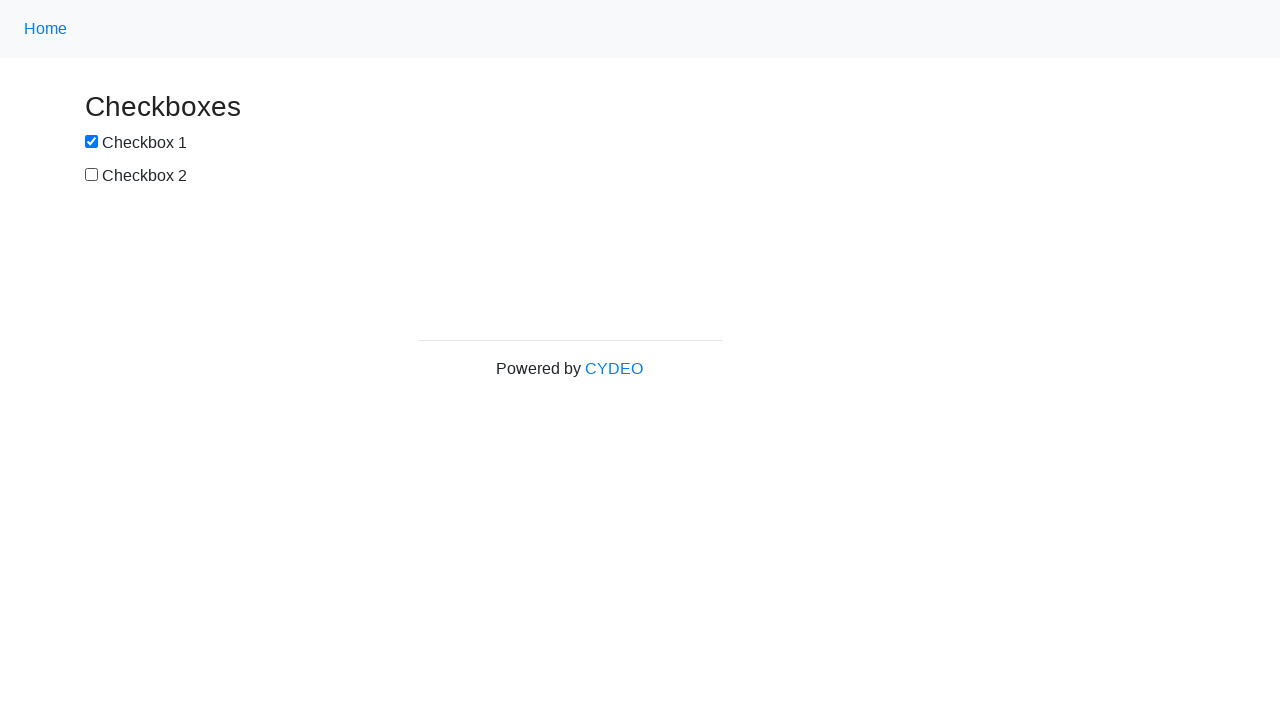